Fills out a contact form with name, email, and address information on a demo website

Starting URL: https://demo-project.wedevx.co/

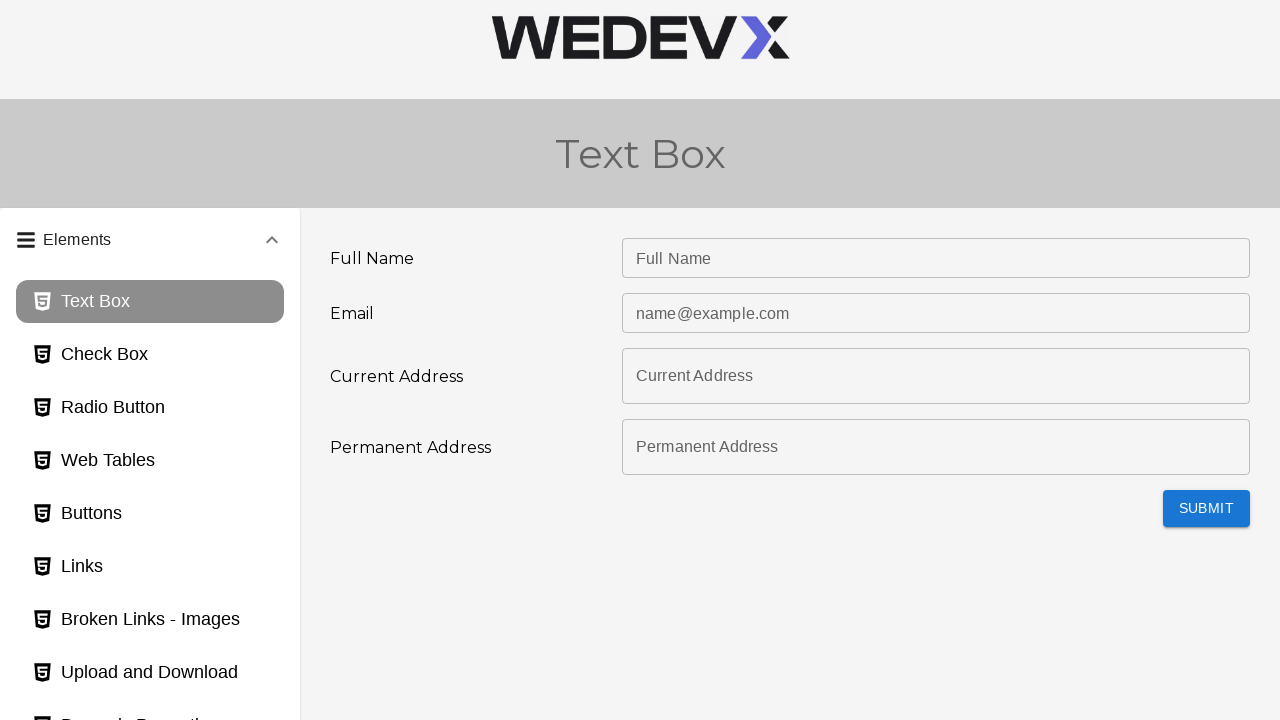

Filled full name field with 'Ilon Mask' on #name
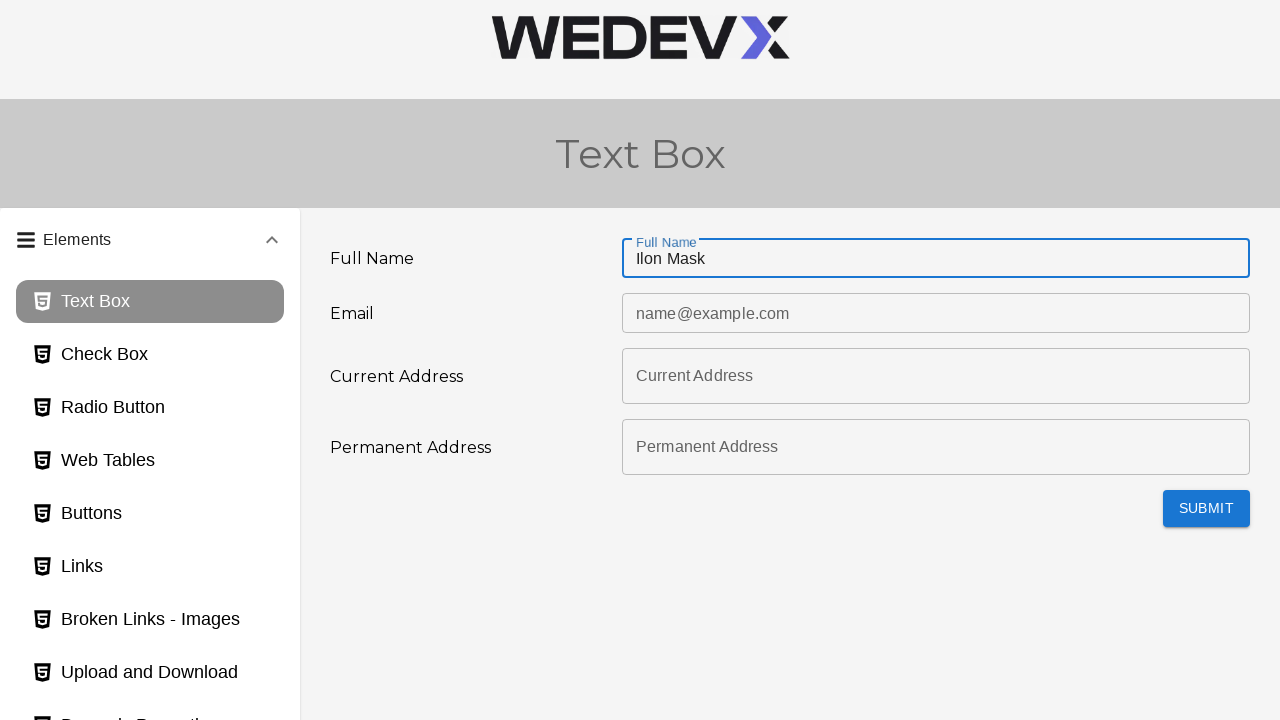

Filled email field with 'elon@spacex.com' on #email
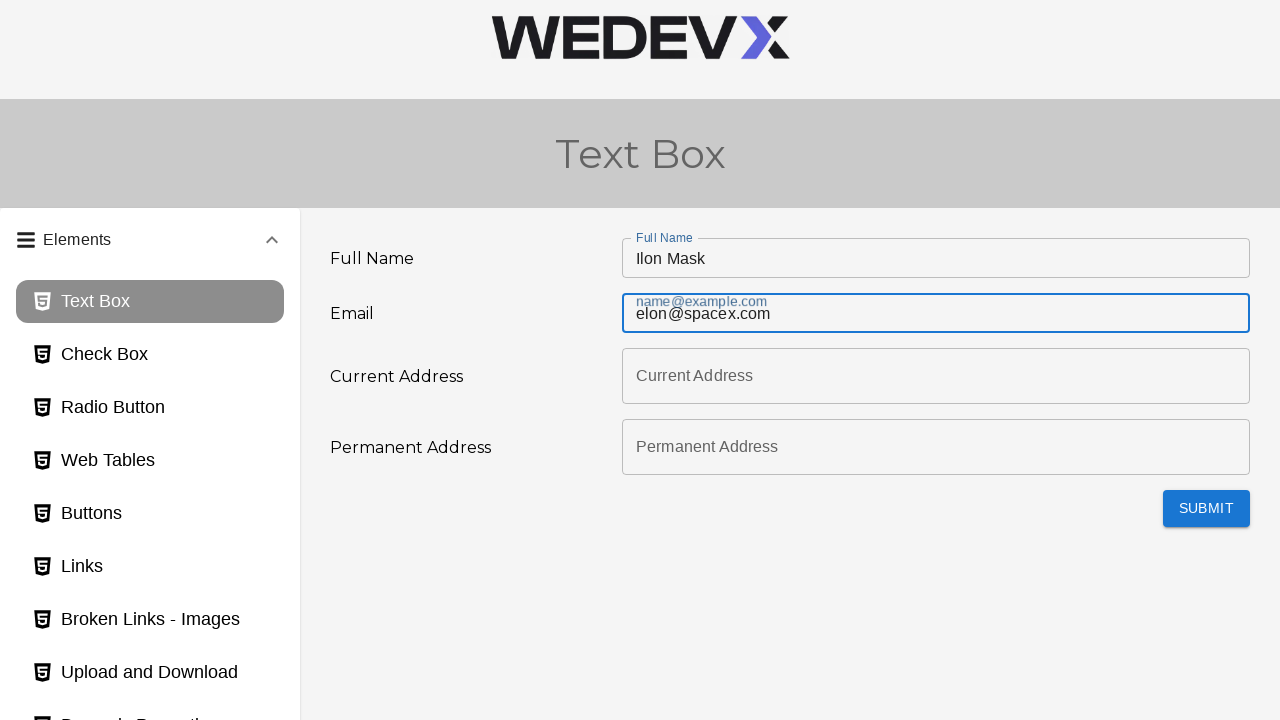

Filled current address field with 'address current' on #currentAddress
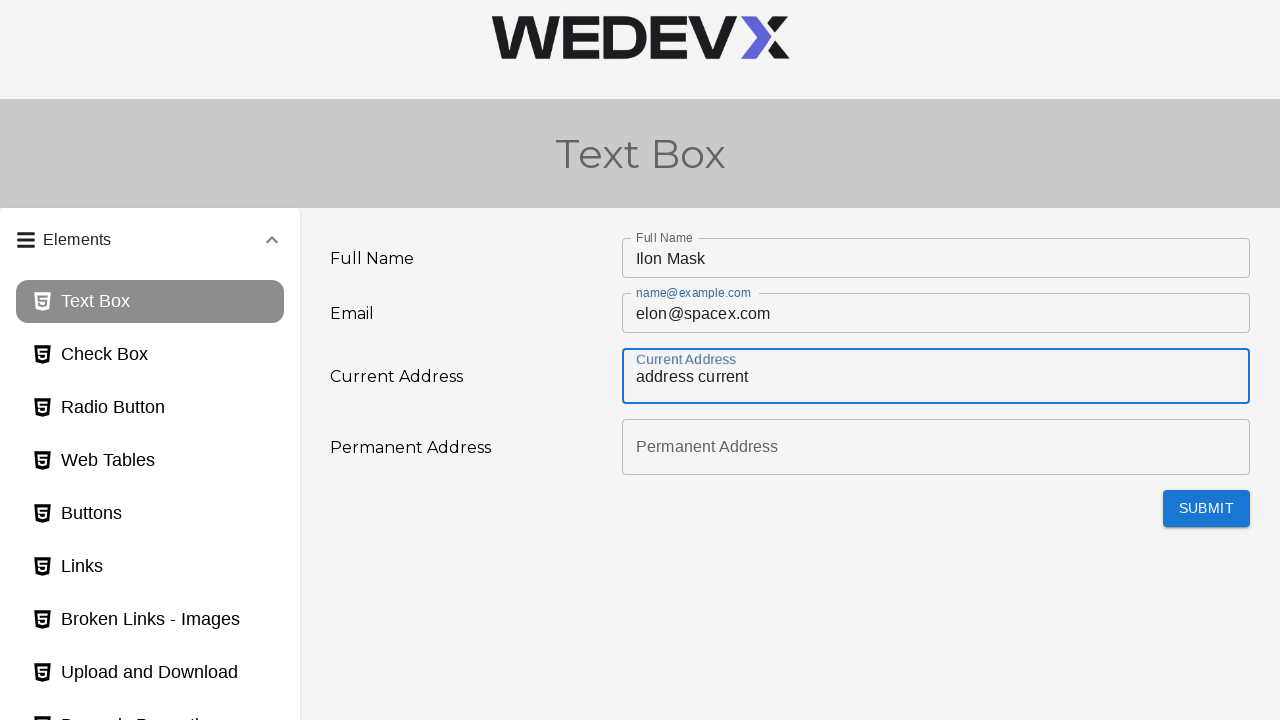

Filled permanent address field with '123 SpaceX ave' on #permanentAddress
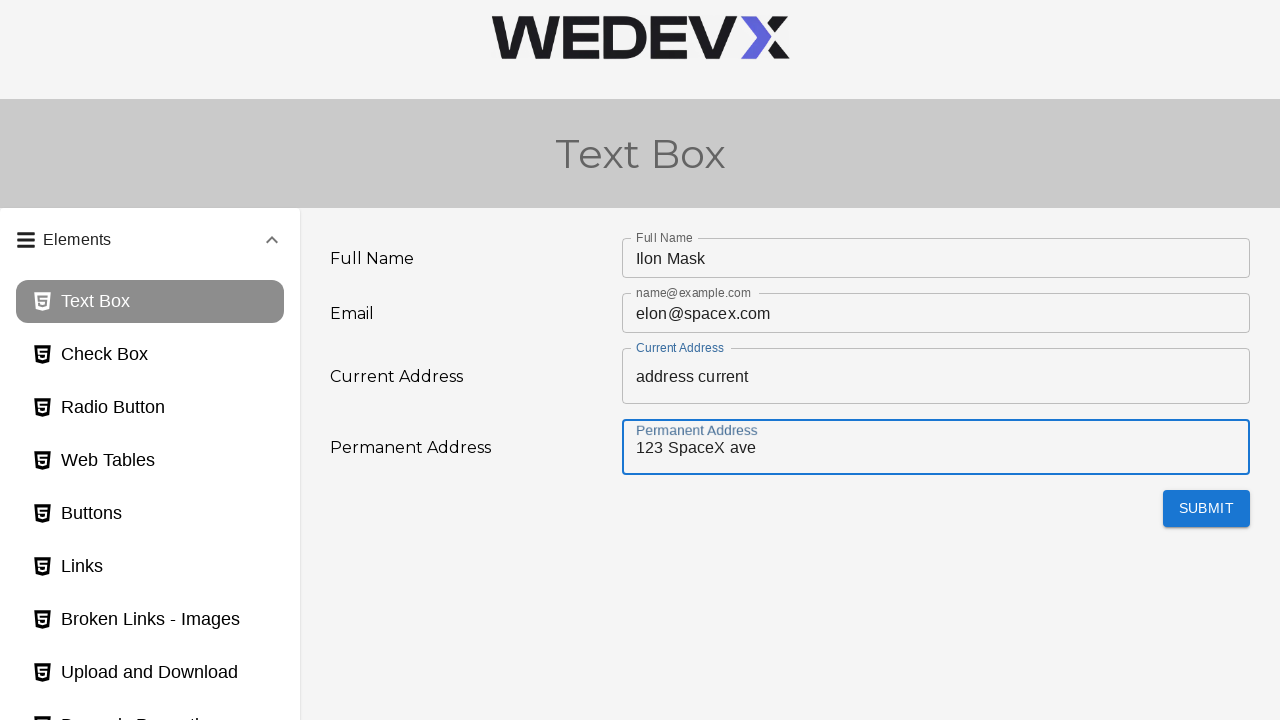

Clicked submit button to submit contact form at (1206, 509) on .MuiButton-containedPrimary
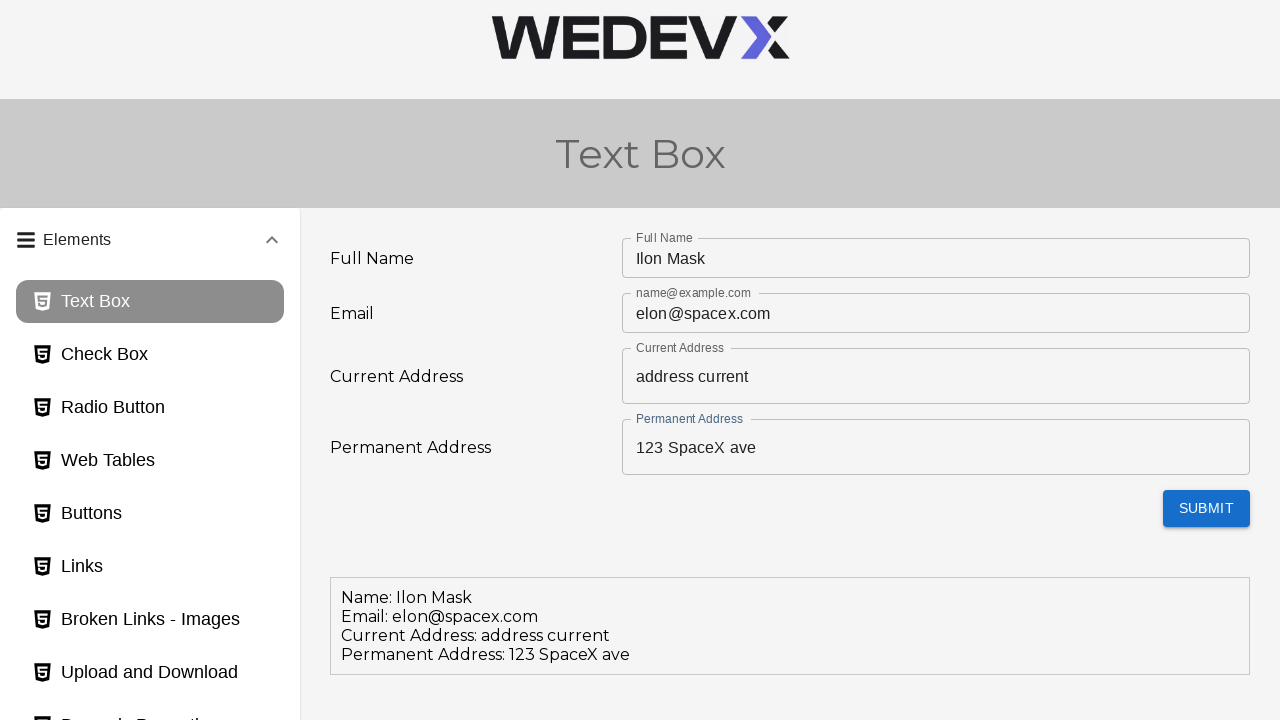

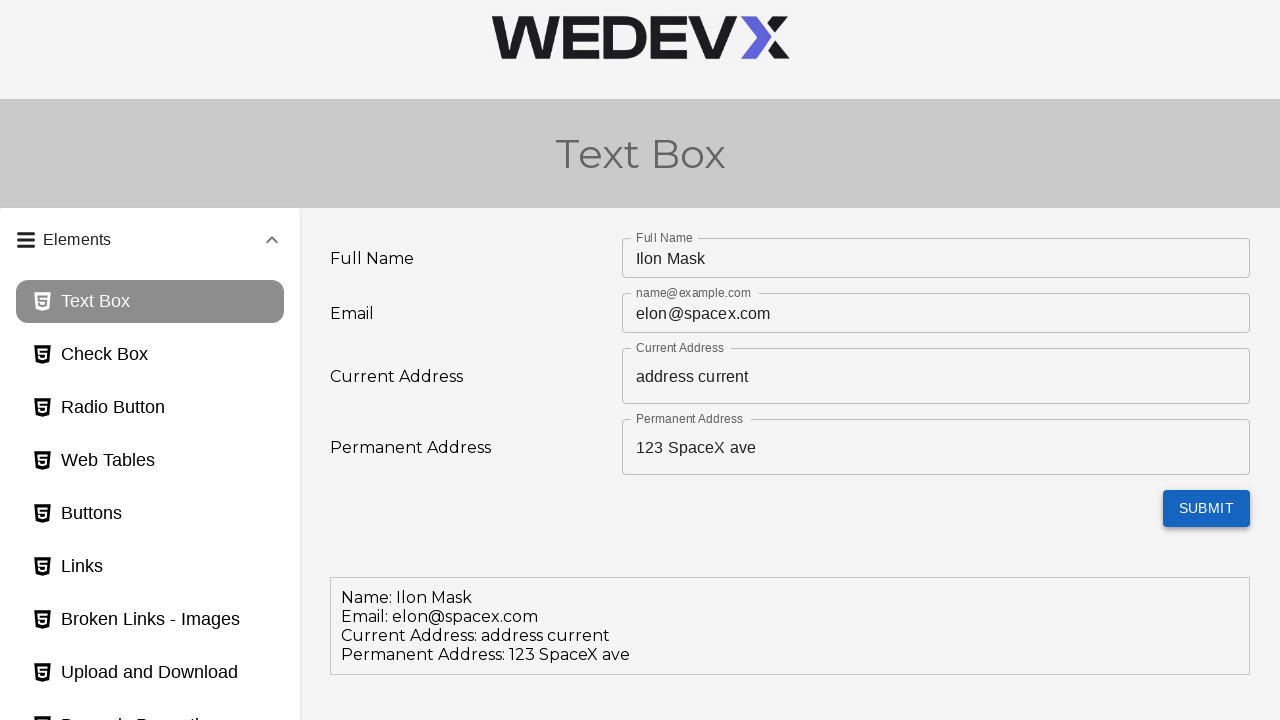